Tests the contact form functionality with a different email address by navigating to Contact Us, filling out the form fields, and submitting.

Starting URL: https://shopdemo-alex-hot.koyeb.app/

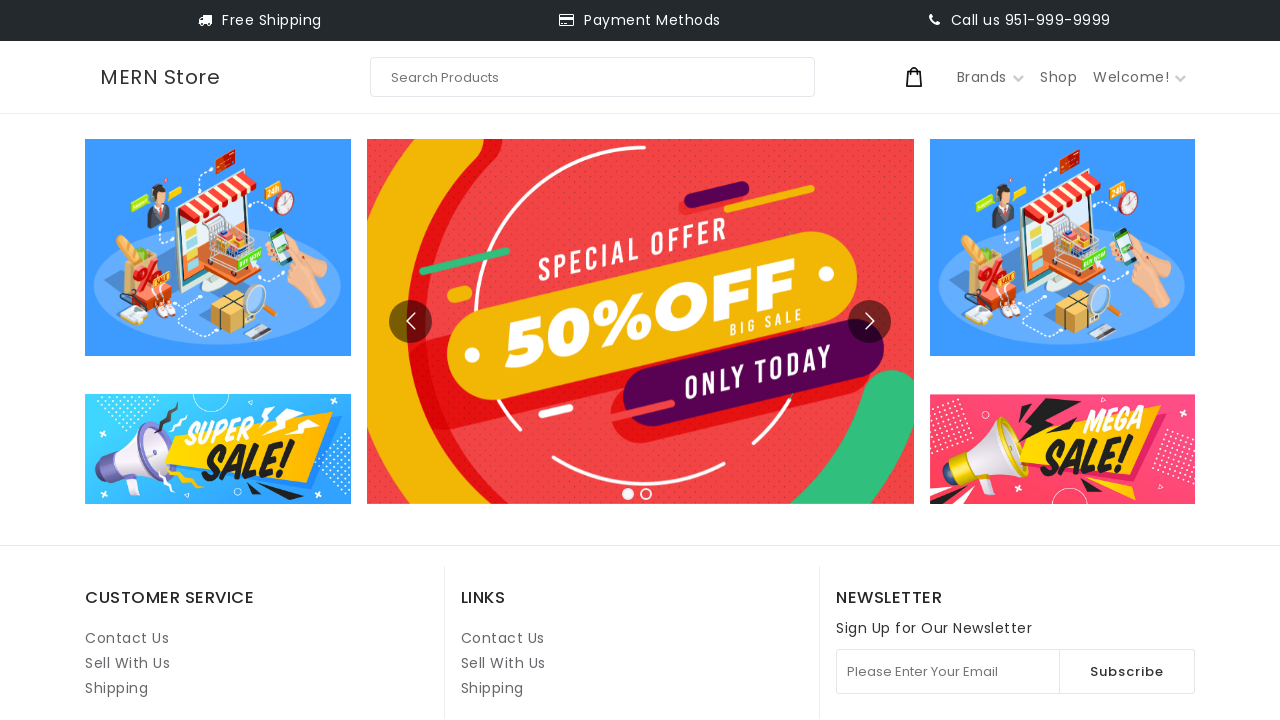

Clicked on Contact Us link at (503, 638) on internal:role=link[name="Contact Us"i] >> nth=1
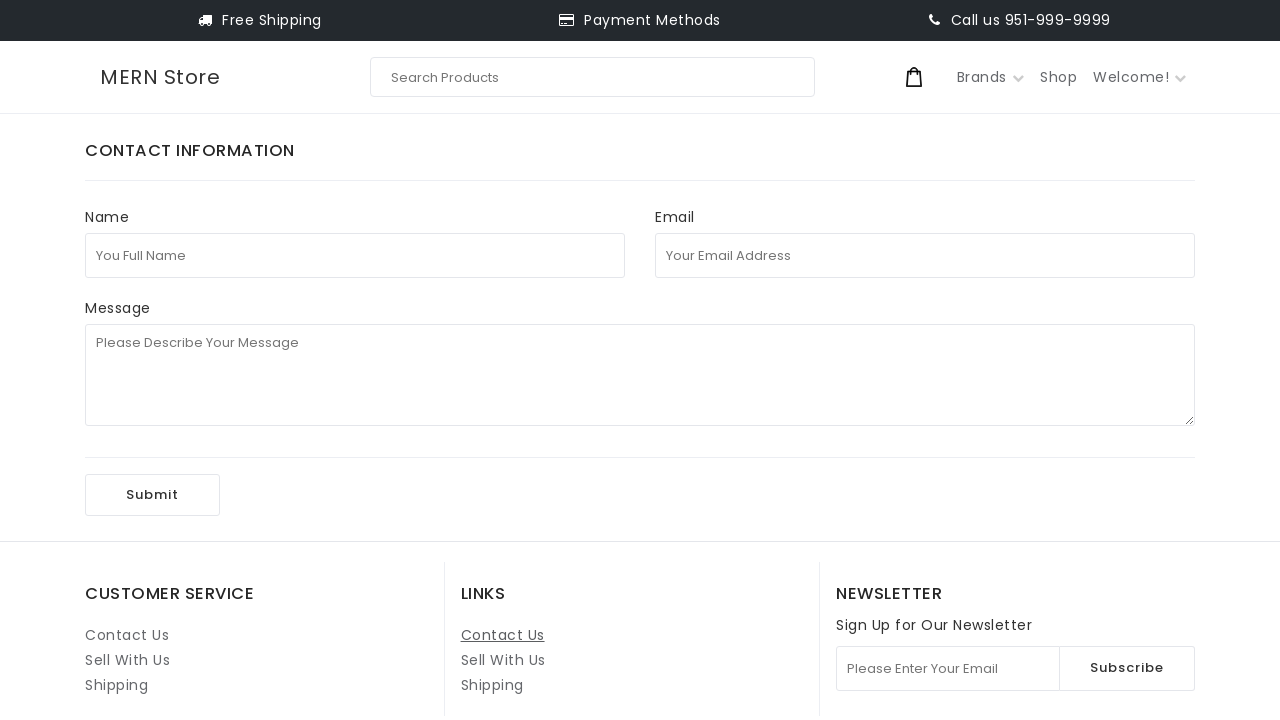

Clicked on full name field at (355, 255) on internal:attr=[placeholder="You Full Name"i]
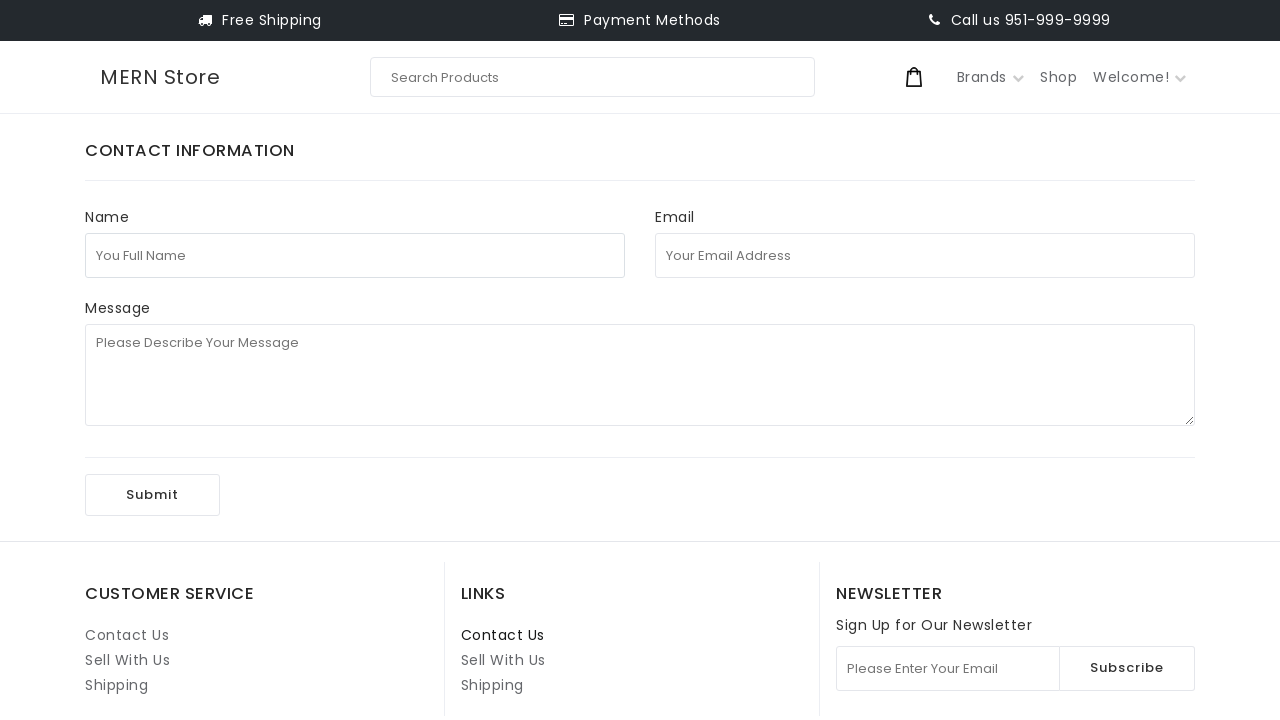

Filled full name field with 'test123' on internal:attr=[placeholder="You Full Name"i]
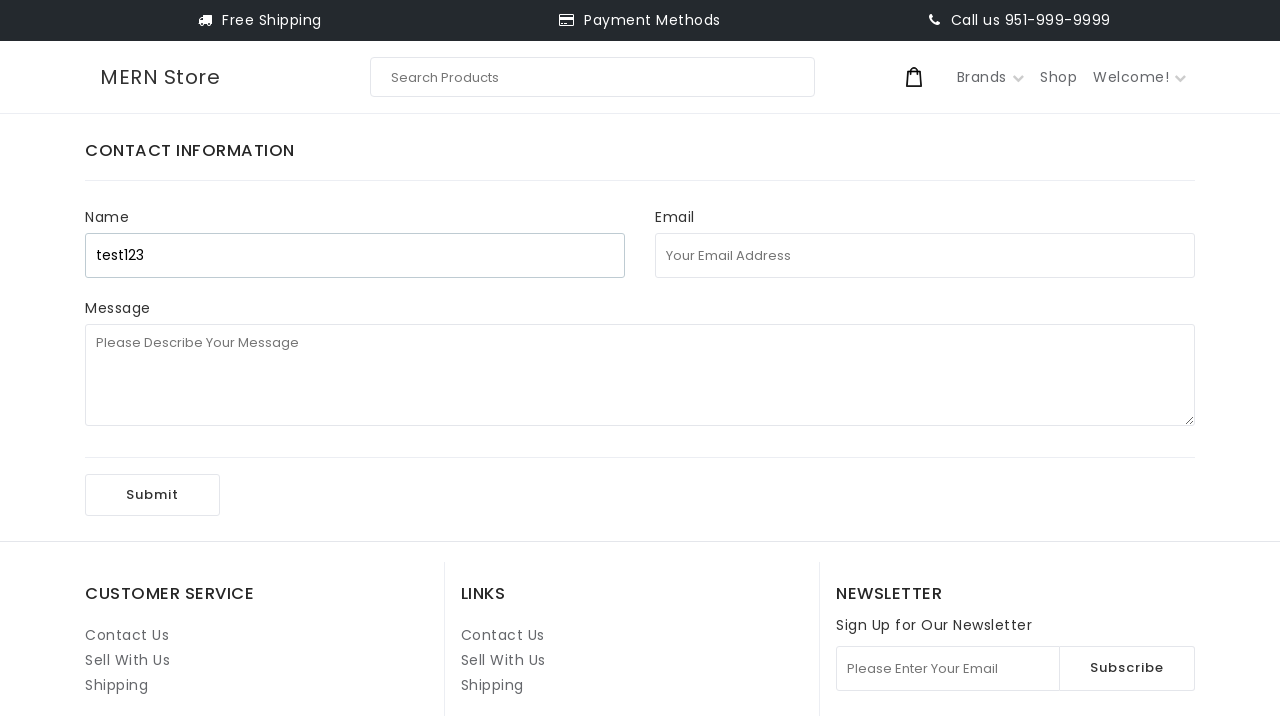

Clicked on email address field at (925, 255) on internal:attr=[placeholder="Your Email Address"i]
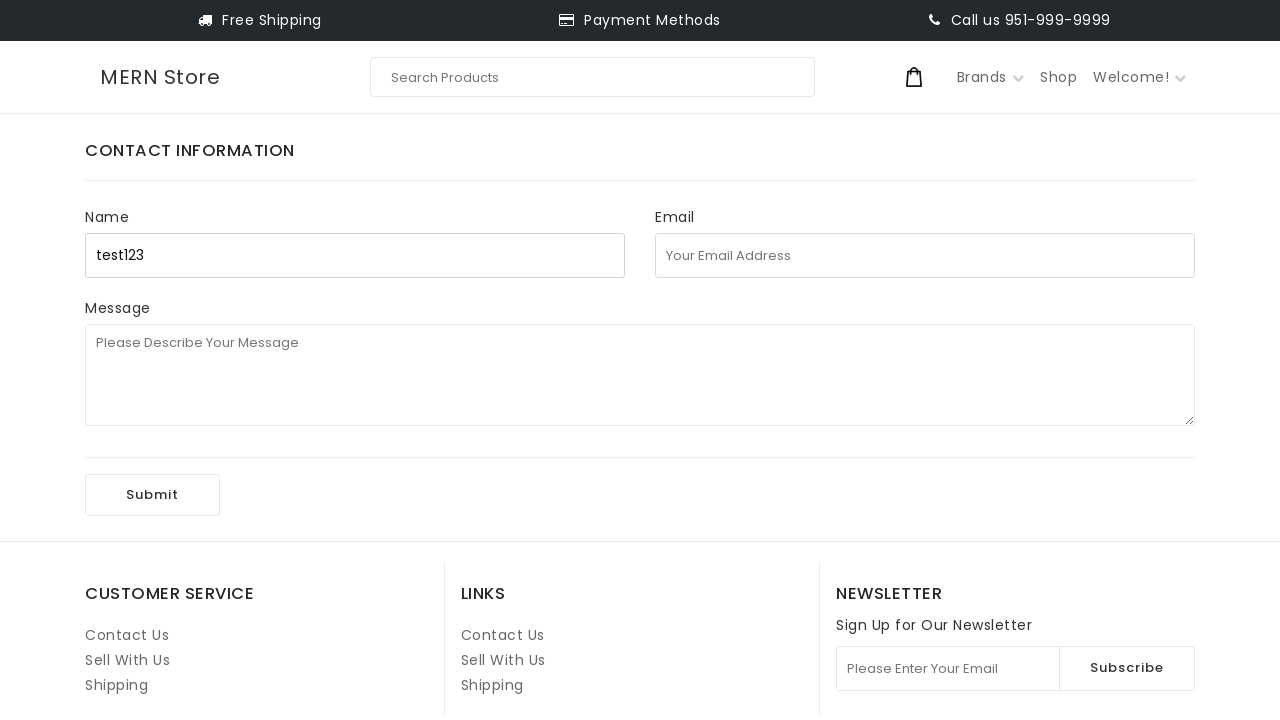

Filled email address field with 'test1971@uuu.com' on internal:attr=[placeholder="Your Email Address"i]
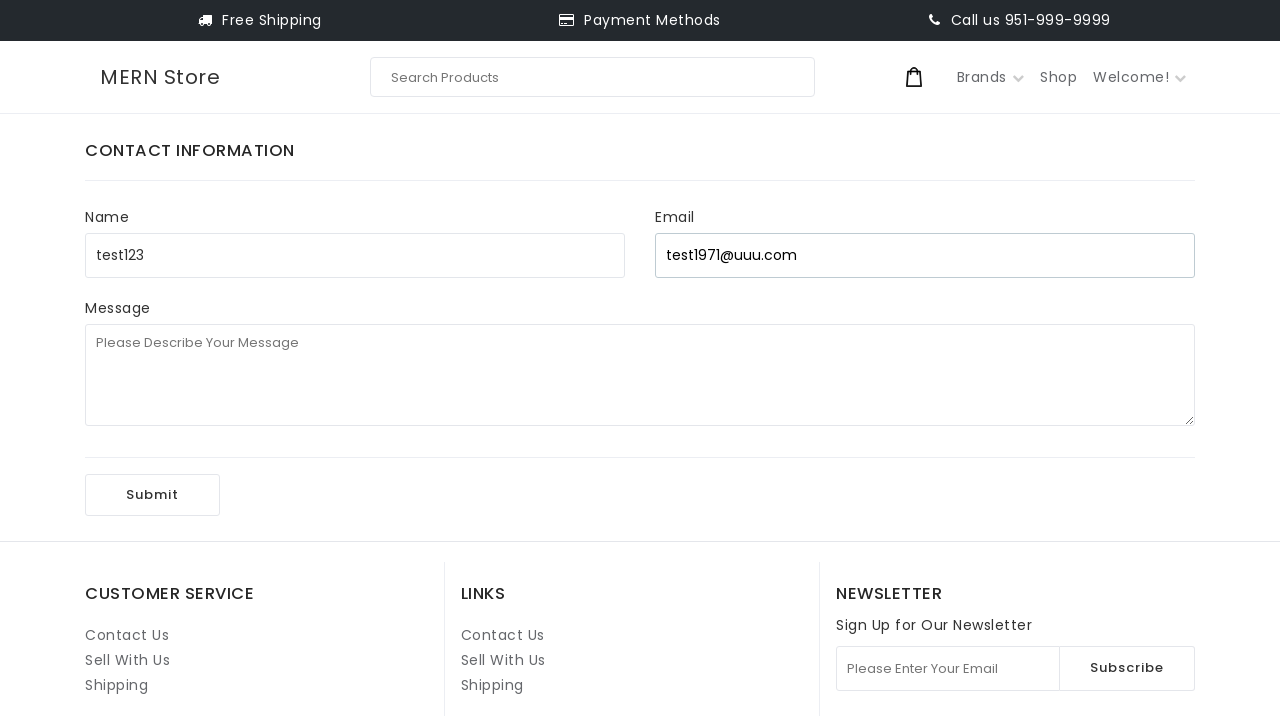

Clicked on message field at (640, 375) on internal:attr=[placeholder="Please Describe Your Message"i]
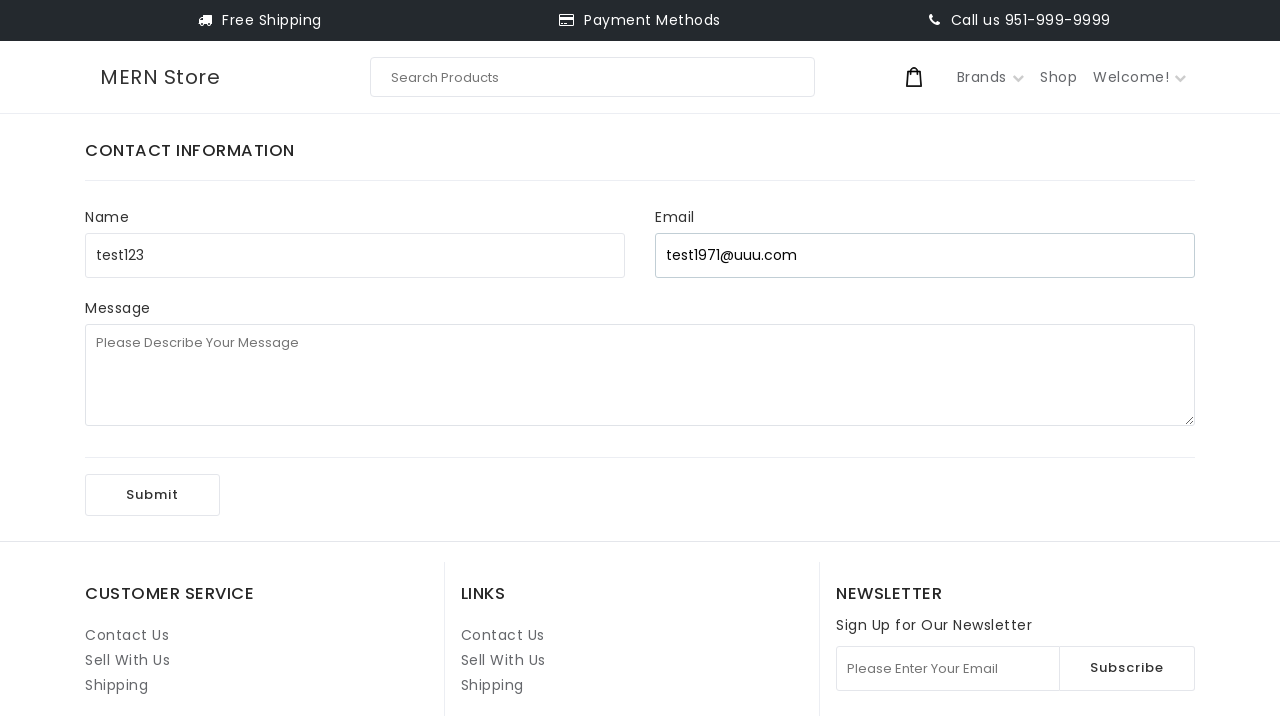

Filled message field with '1st playwright test' on internal:attr=[placeholder="Please Describe Your Message"i]
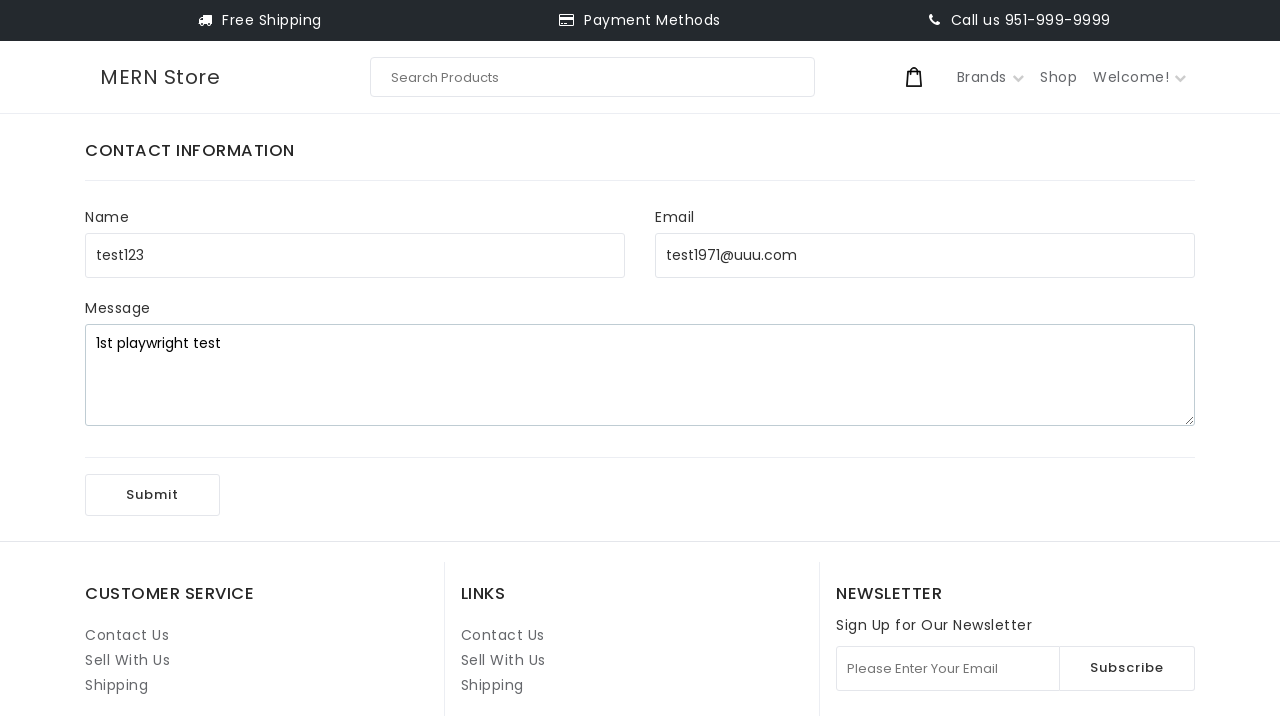

Clicked Submit button to submit the contact form at (152, 495) on internal:role=button[name="Submit"i]
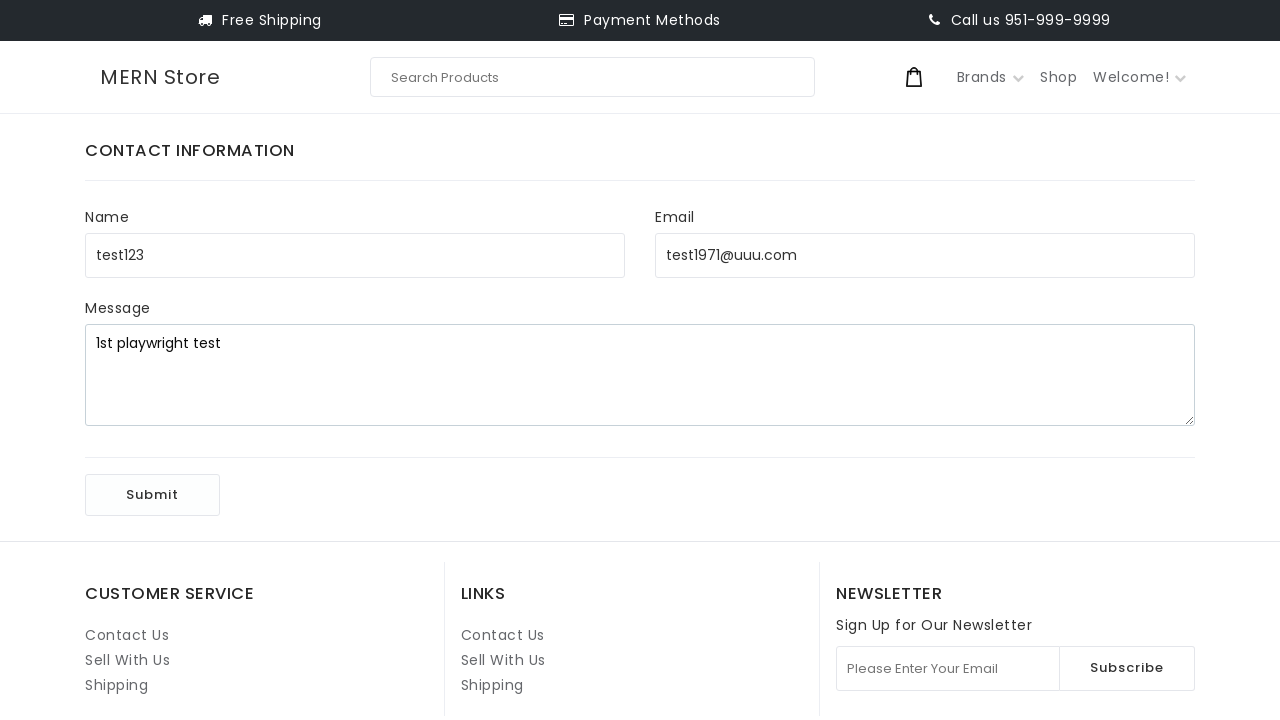

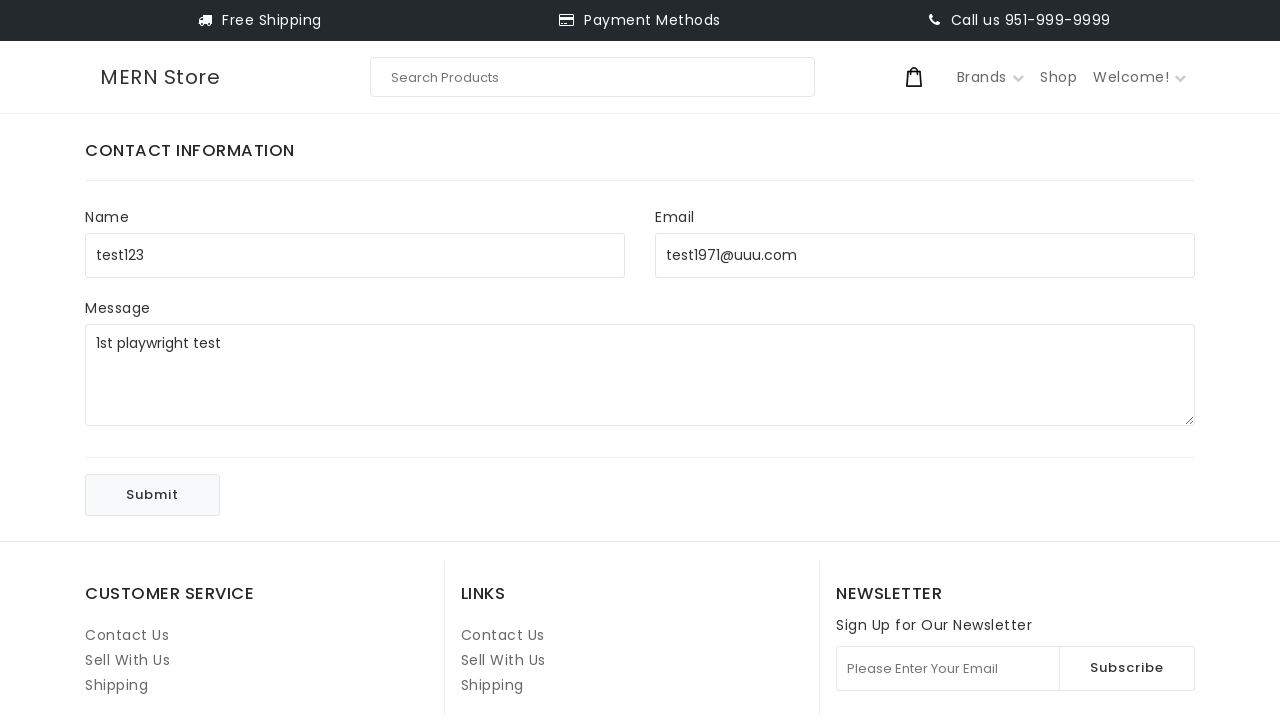